Tests form validation on a quote form by clicking submit without filling required fields, then fills in name fields through a dialog and tests username validation

Starting URL: https://skryabin.com/market/quote.html

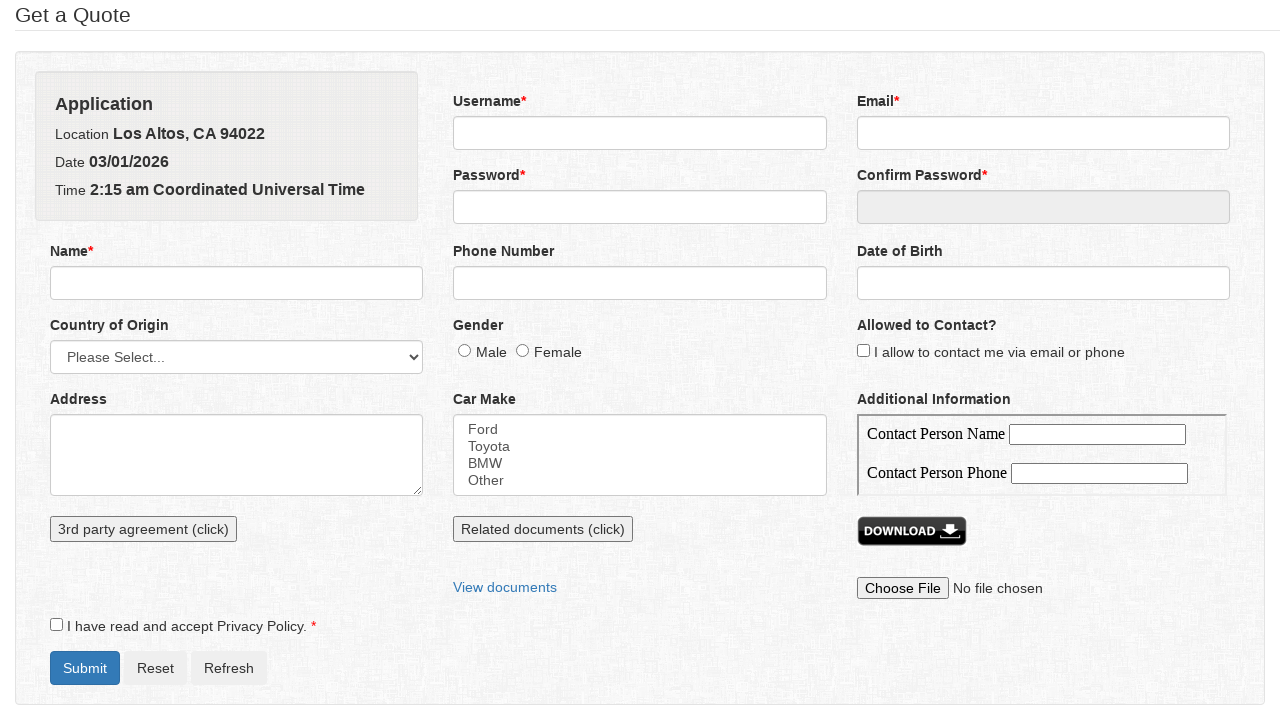

Clicked submit button without filling required fields to trigger validation error at (85, 668) on #formSubmit
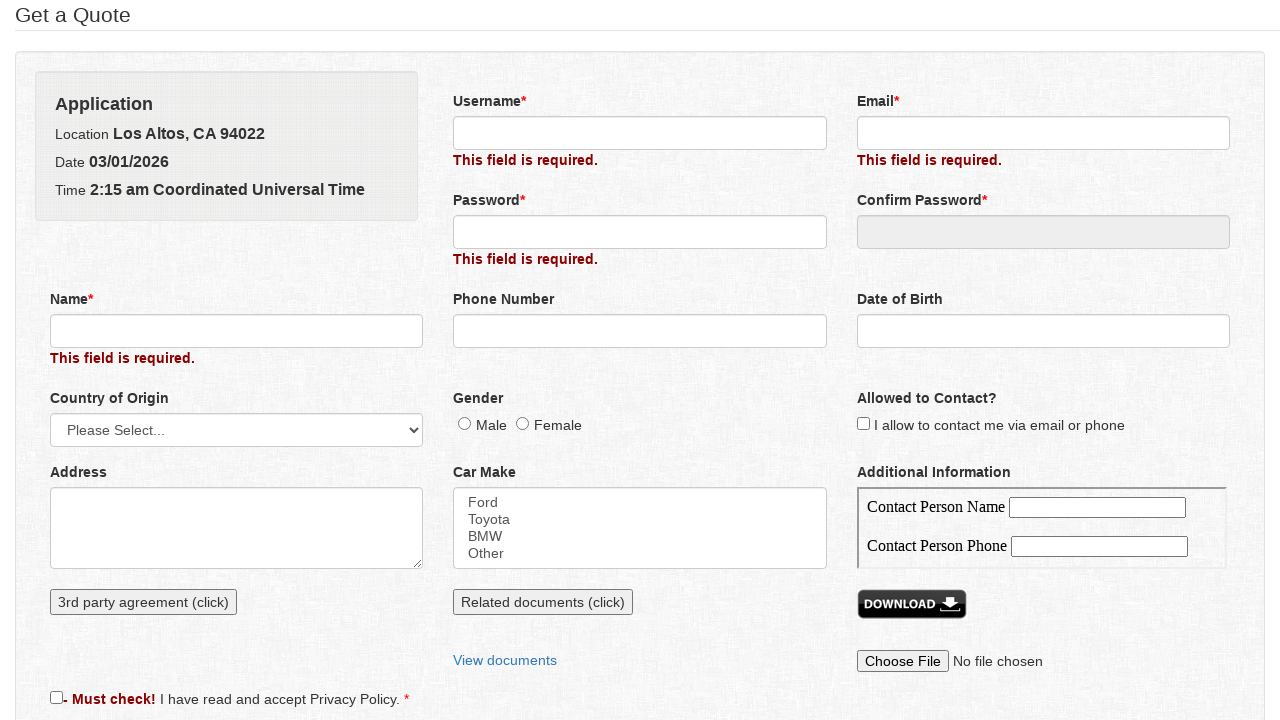

Name error message appeared
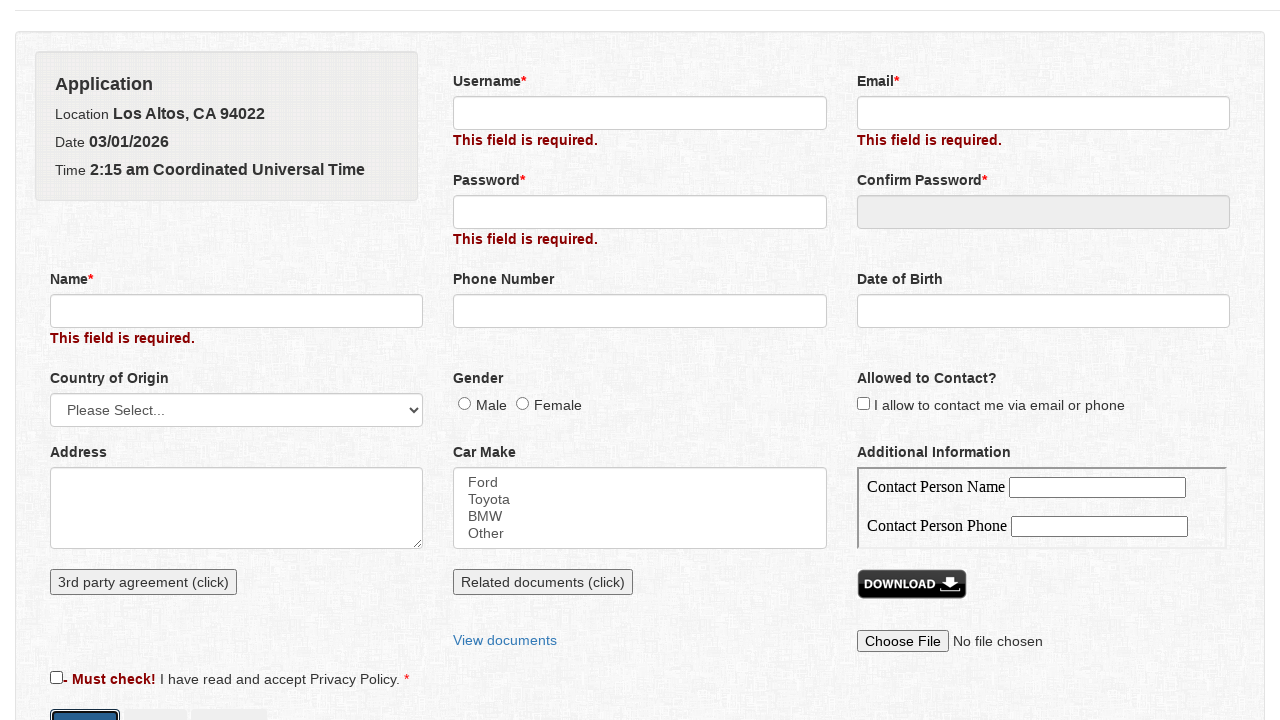

Clicked name field to open dialog at (237, 228) on input[name='name']
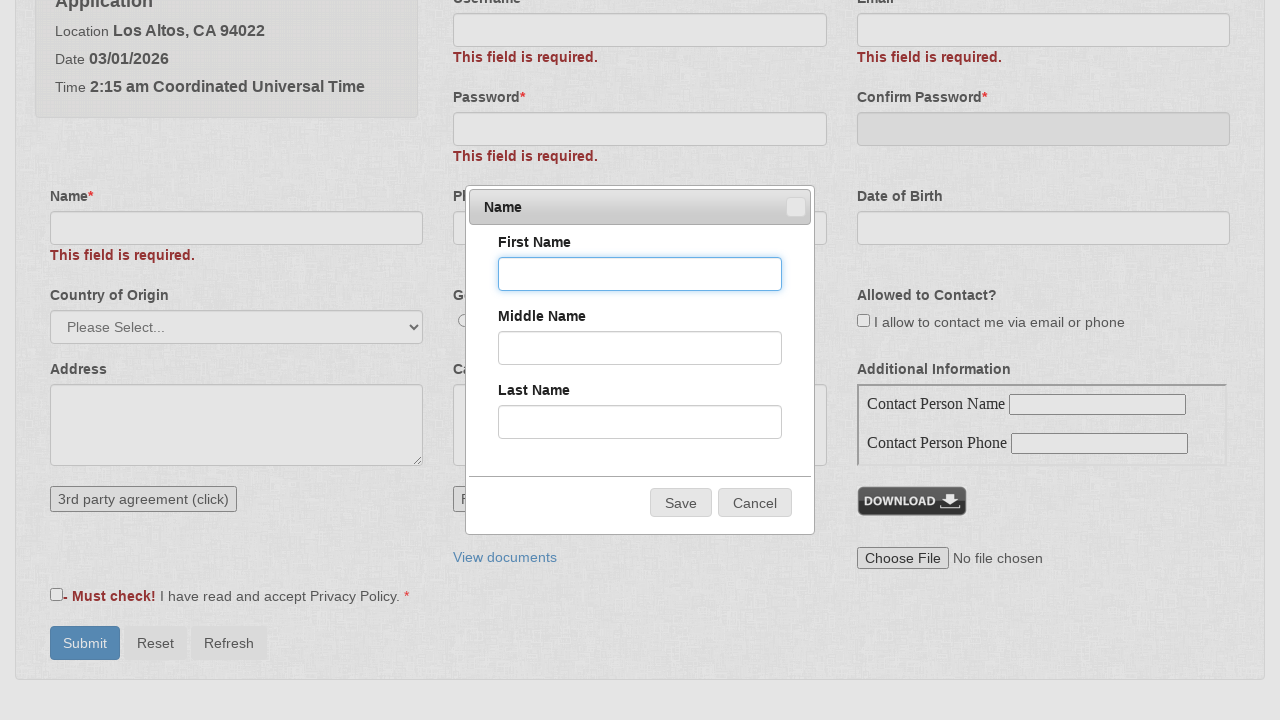

Filled first name field with 'Peter' on input[name='firstName']
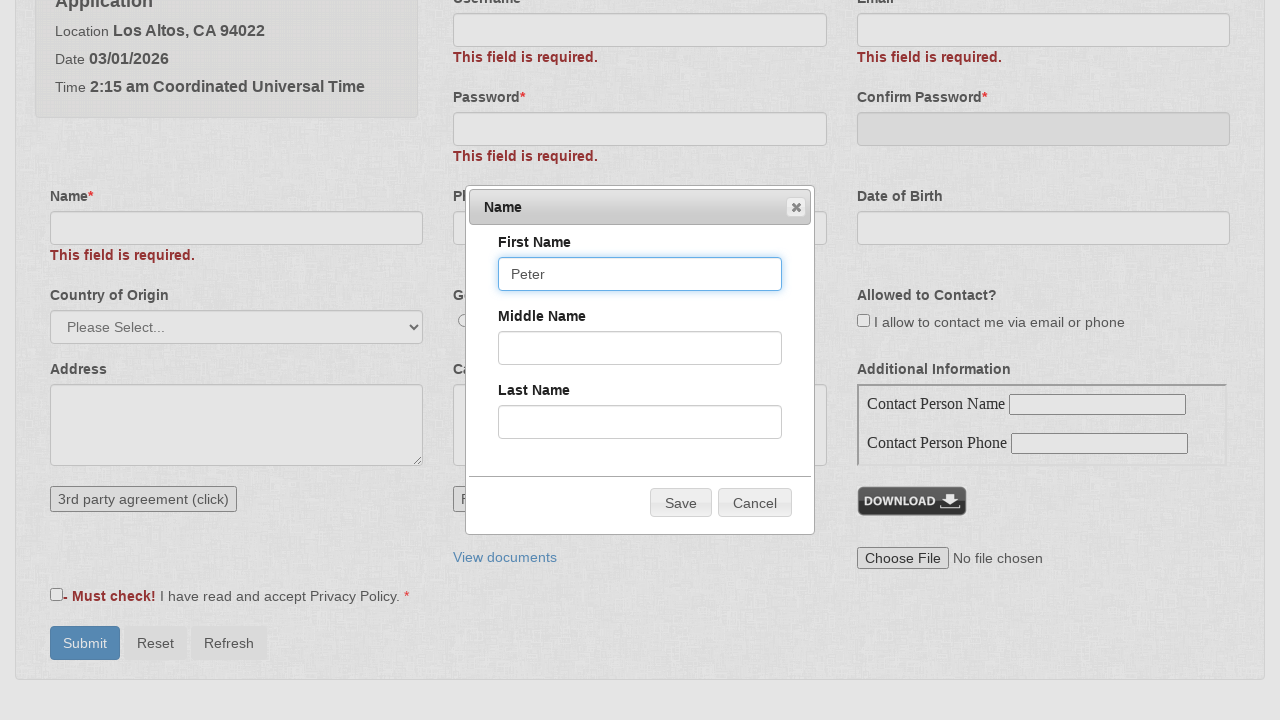

Filled middle name field with 'O' on input[name='middleName']
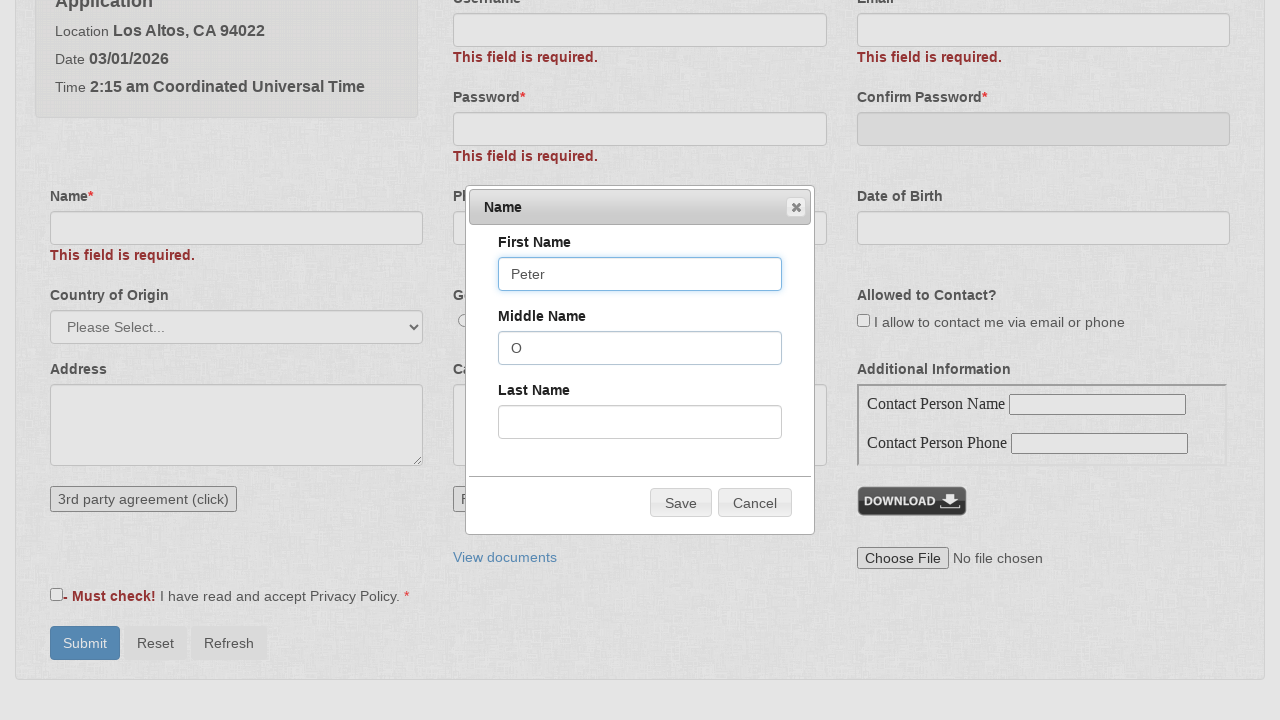

Filled last name field with 'Solovey' on input[name='lastName']
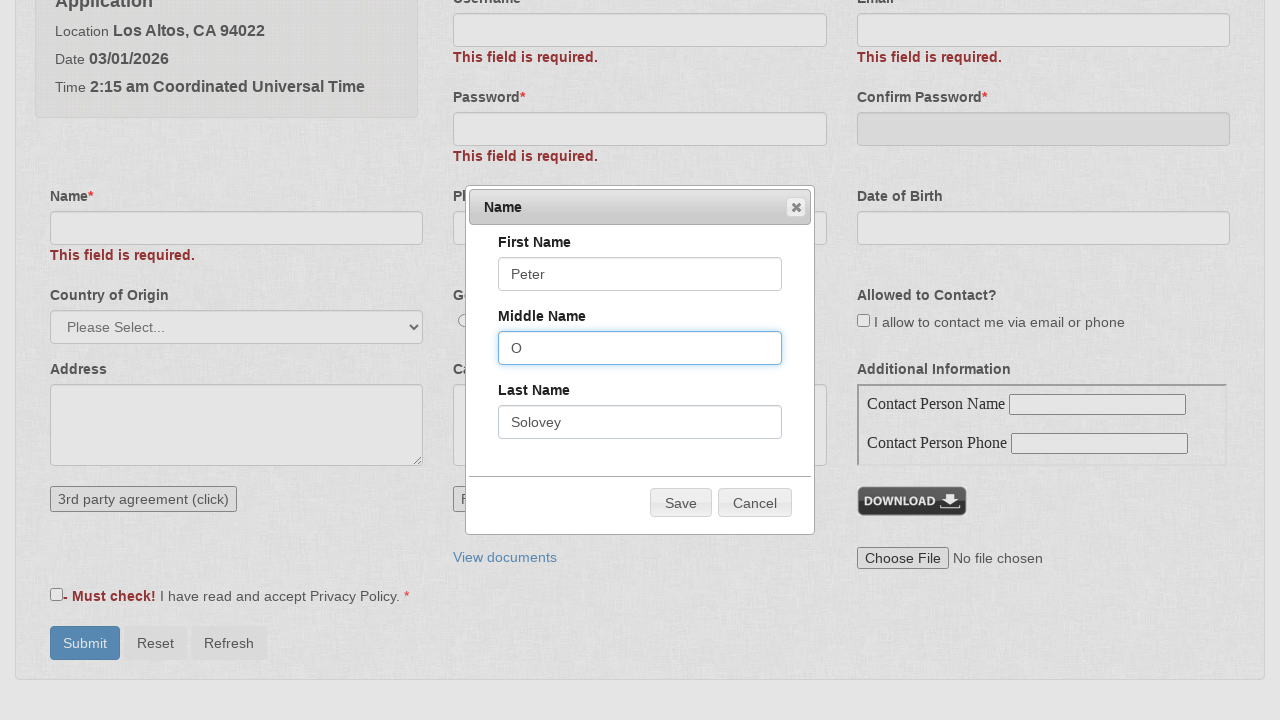

Clicked Save button in name dialog at (681, 503) on xpath=//span[text() = 'Save']
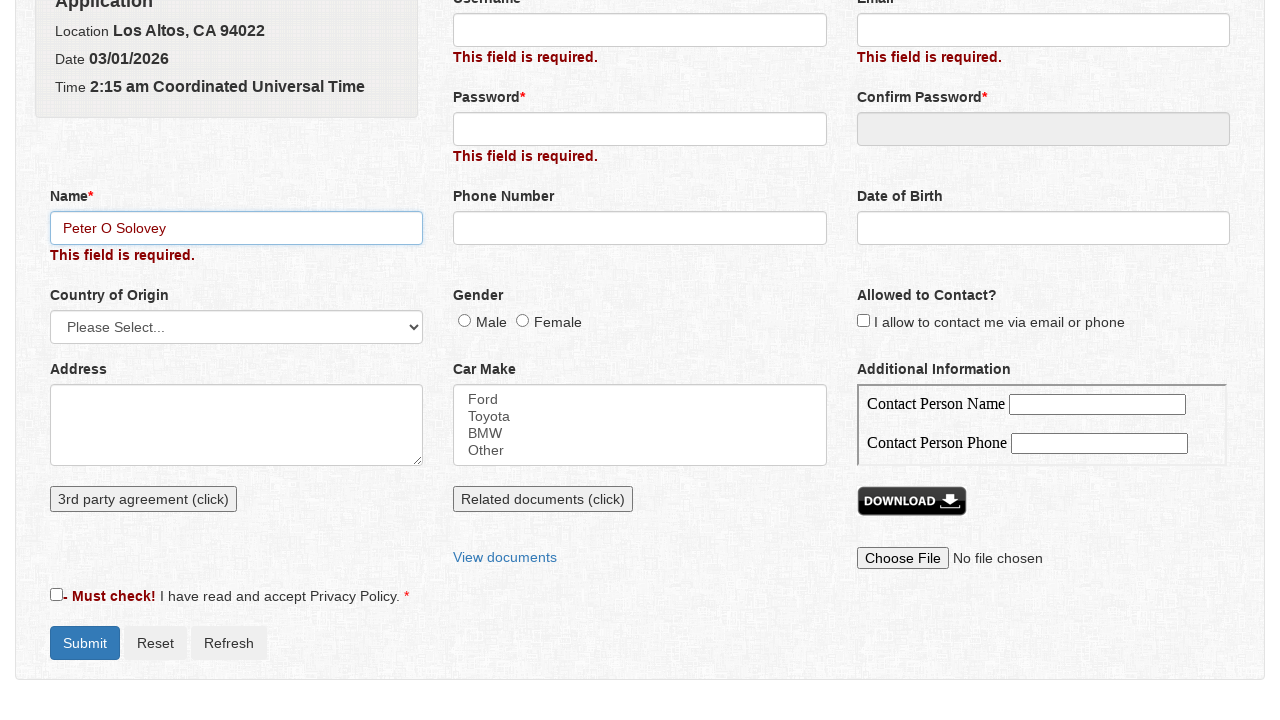

Waited for dialog to close
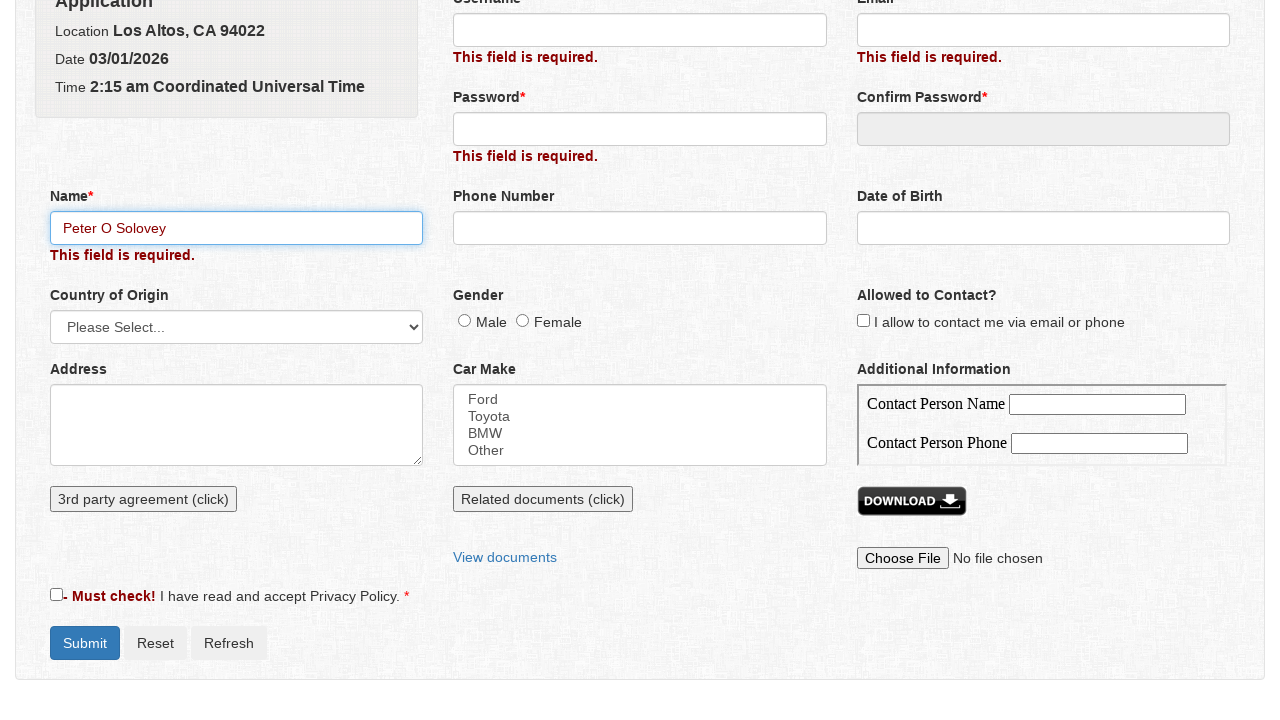

Filled username field with invalid value '1' (too short) on input[name='username']
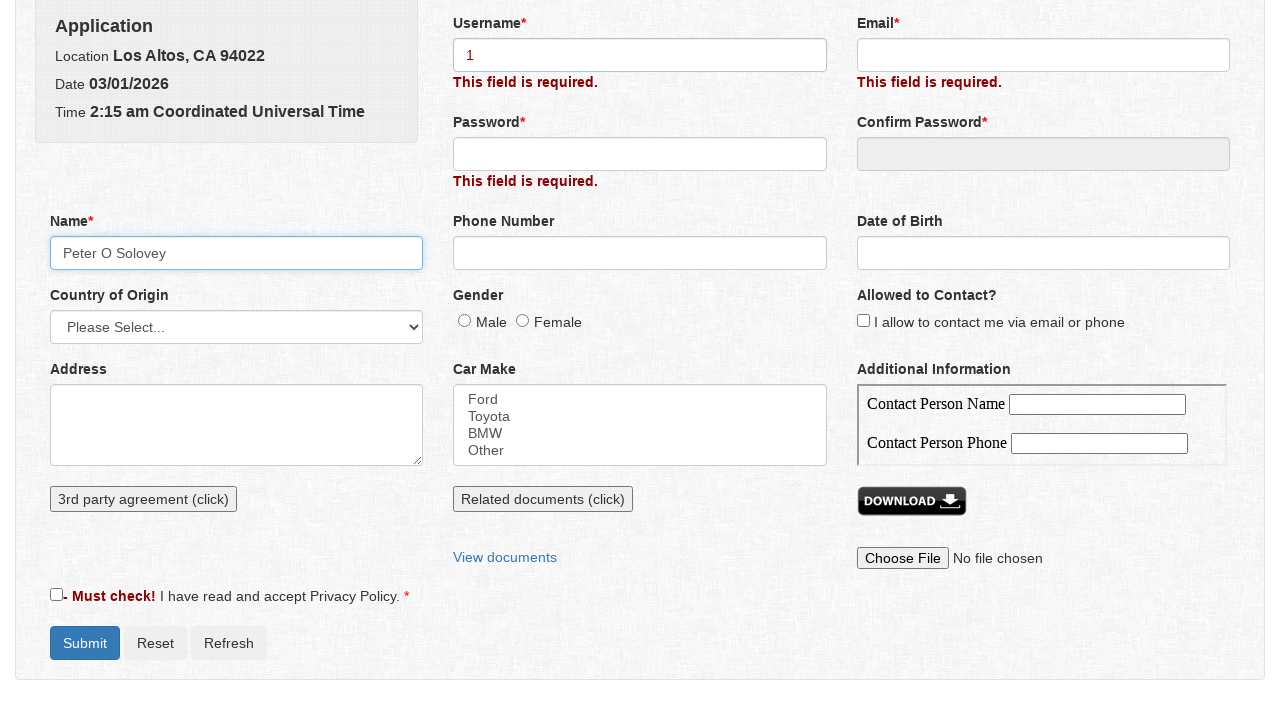

Clicked submit button to trigger username validation error at (85, 643) on #formSubmit
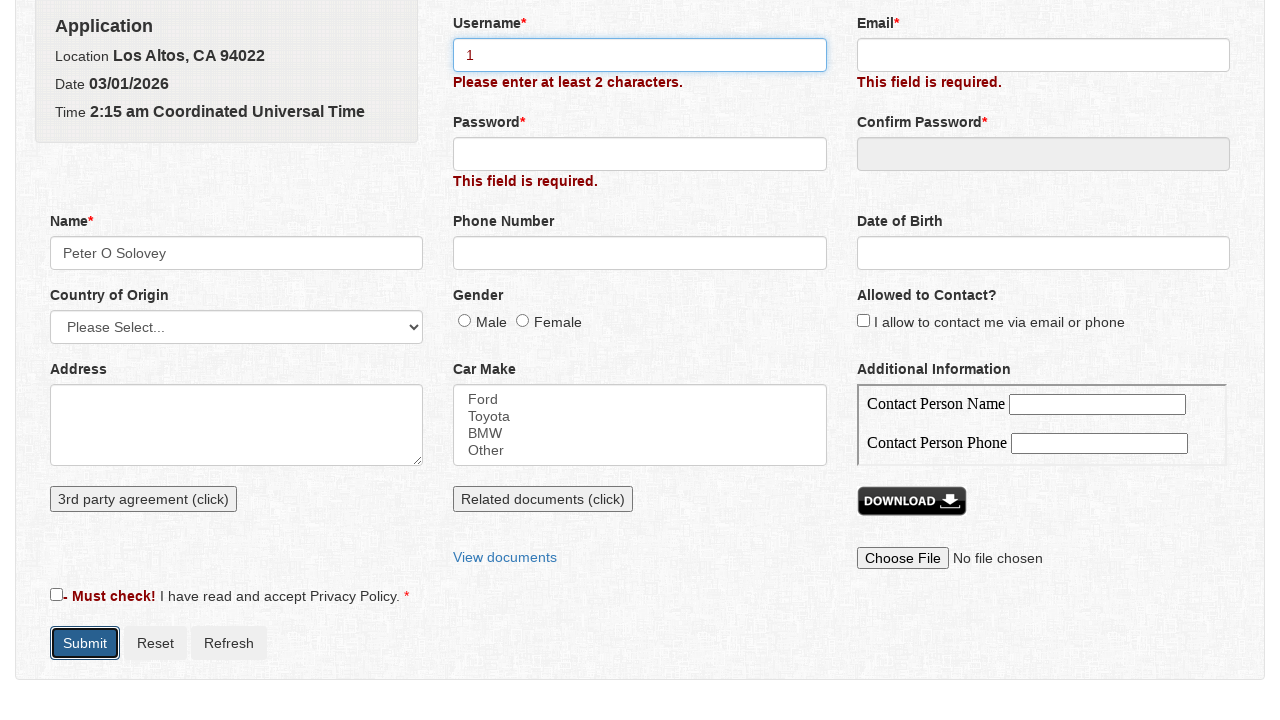

Username error message appeared
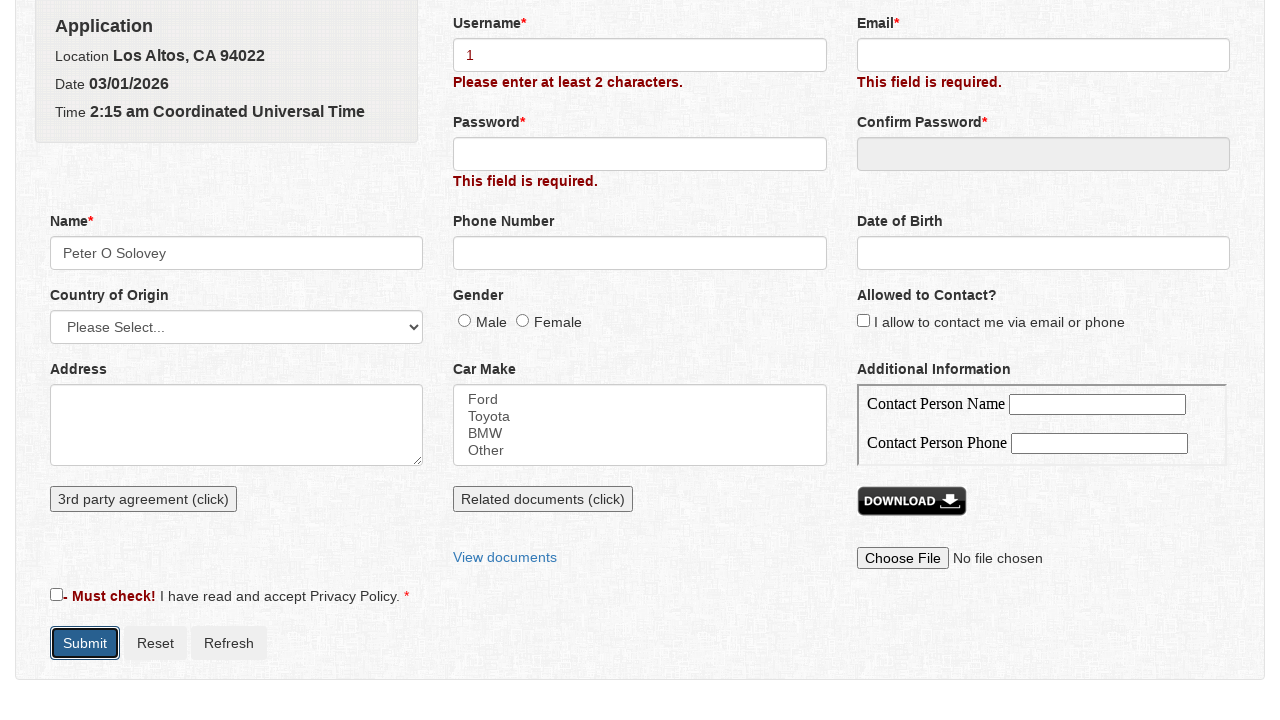

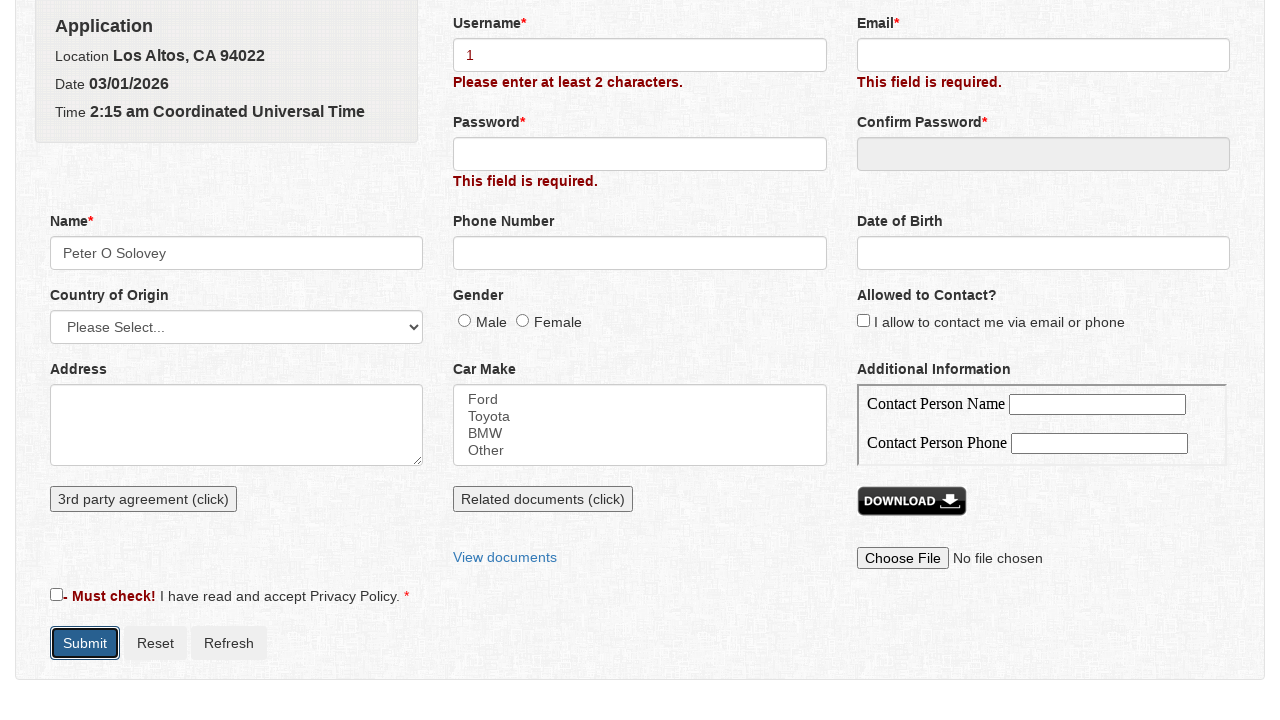